Tests spinner widget by clicking toggle buttons, entering values, and getting/setting values.

Starting URL: https://jqueryui.com/spinner/

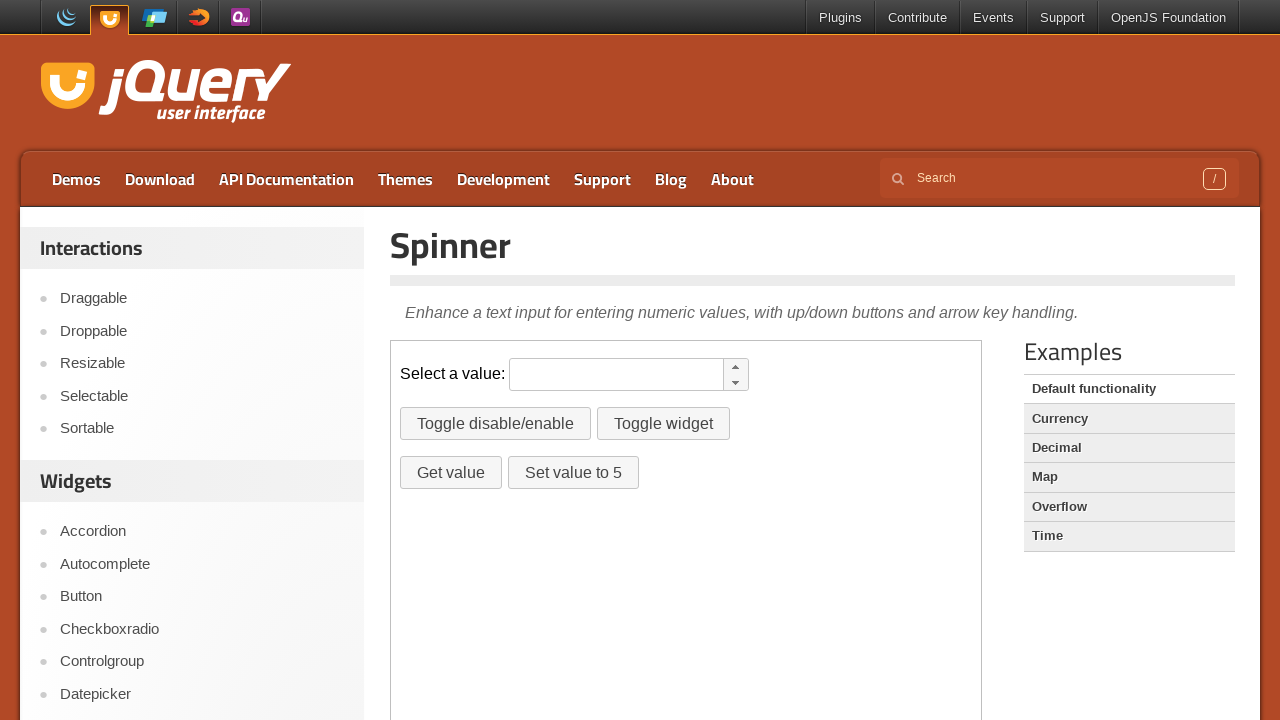

Located demo iframe for spinner widget
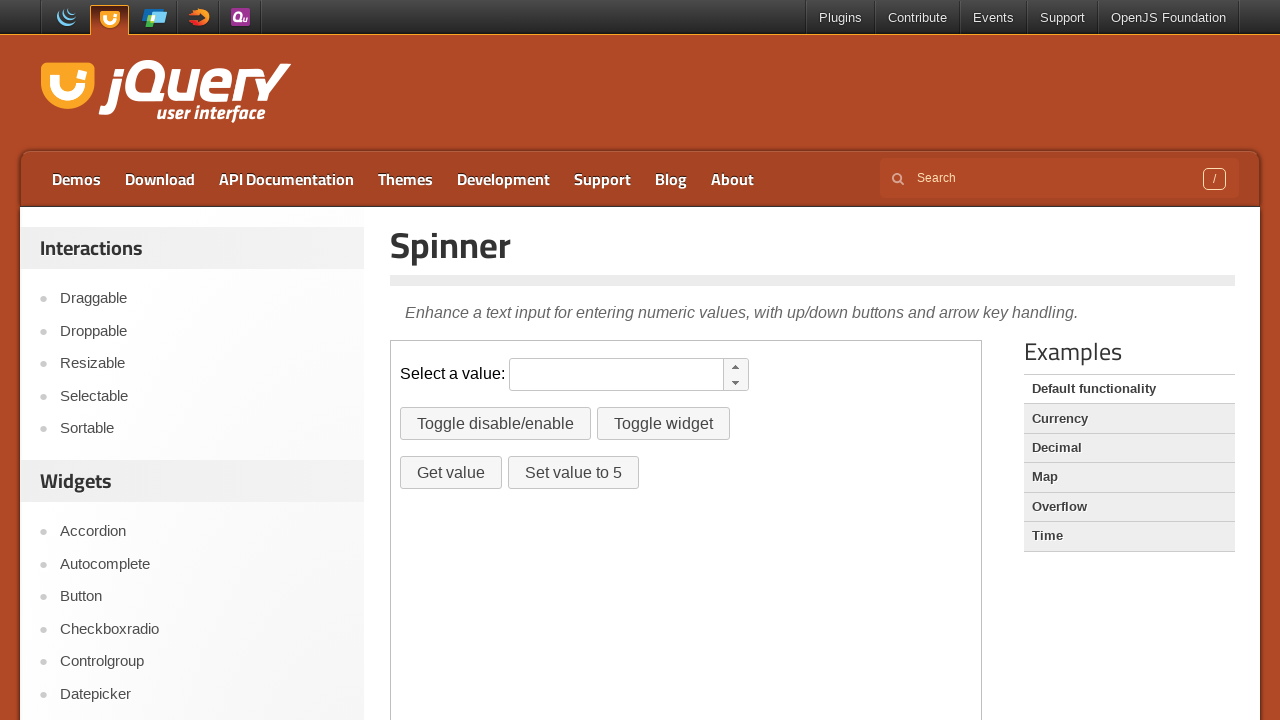

Clicked toggle enable/disable button at (496, 424) on iframe.demo-frame >> internal:control=enter-frame >> #disable
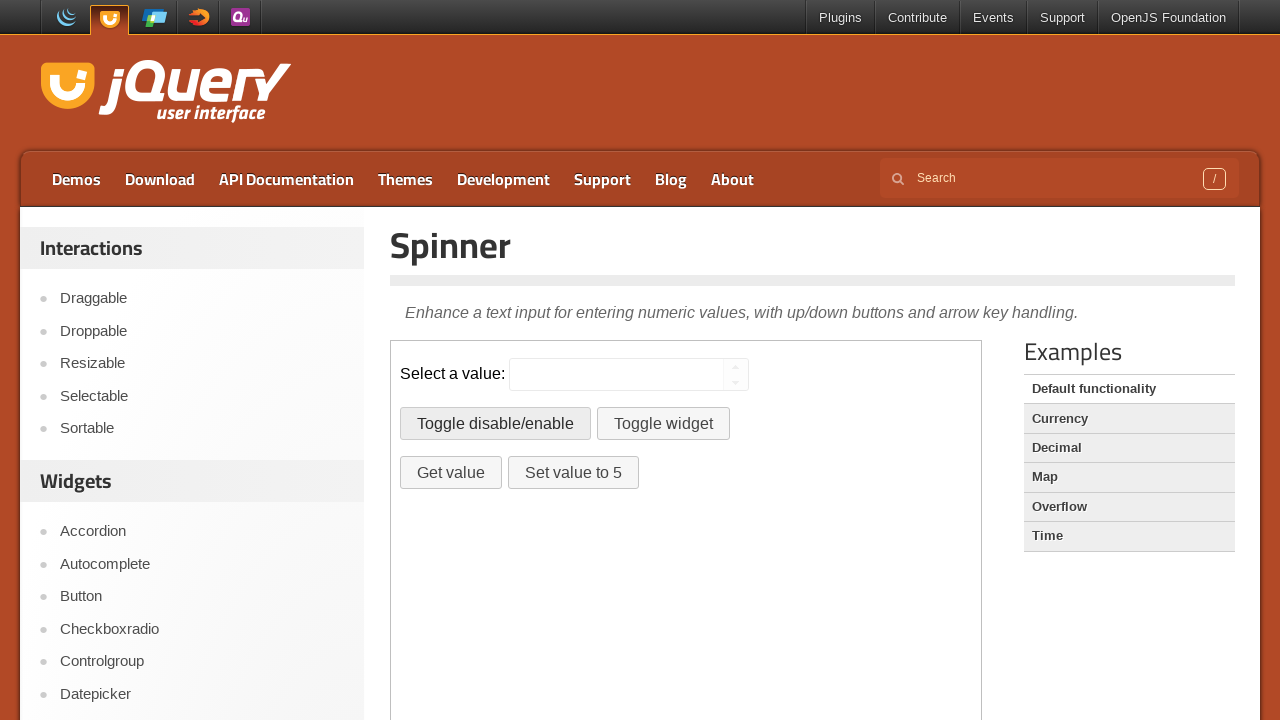

Clicked toggle widget button at (663, 424) on iframe.demo-frame >> internal:control=enter-frame >> #destroy
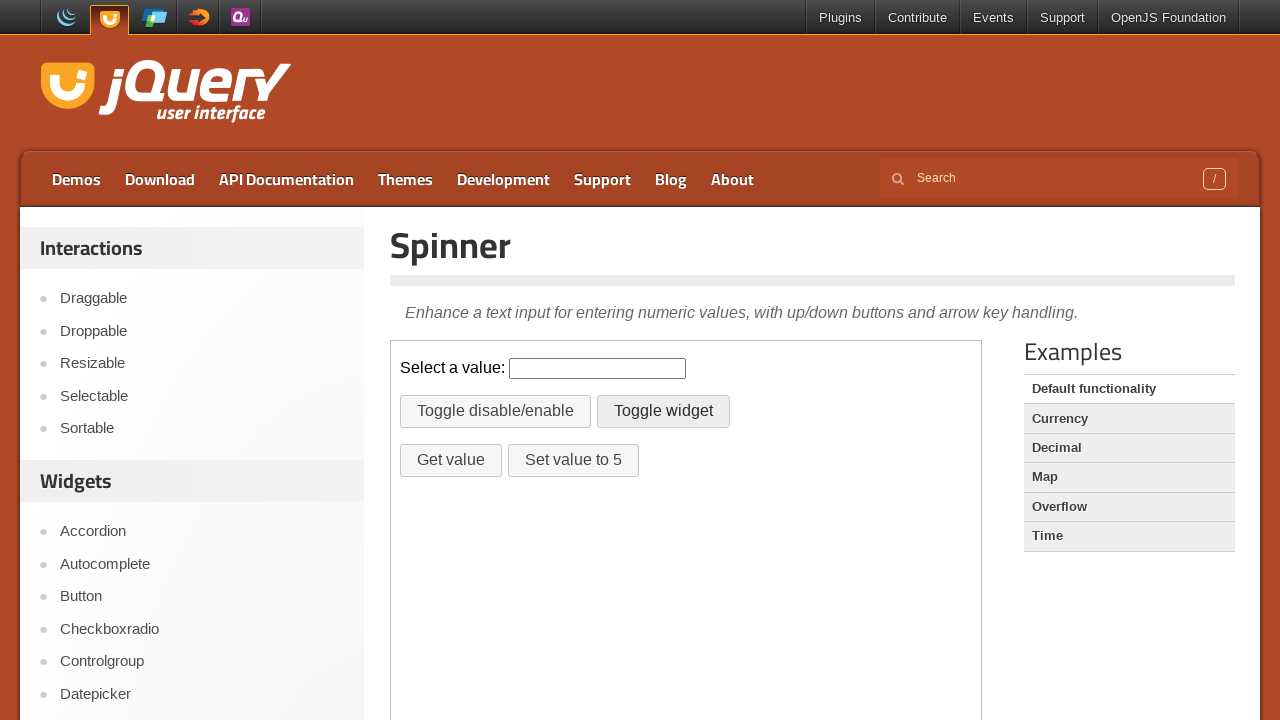

Entered value '3' in spinner input field on iframe.demo-frame >> internal:control=enter-frame >> #spinner
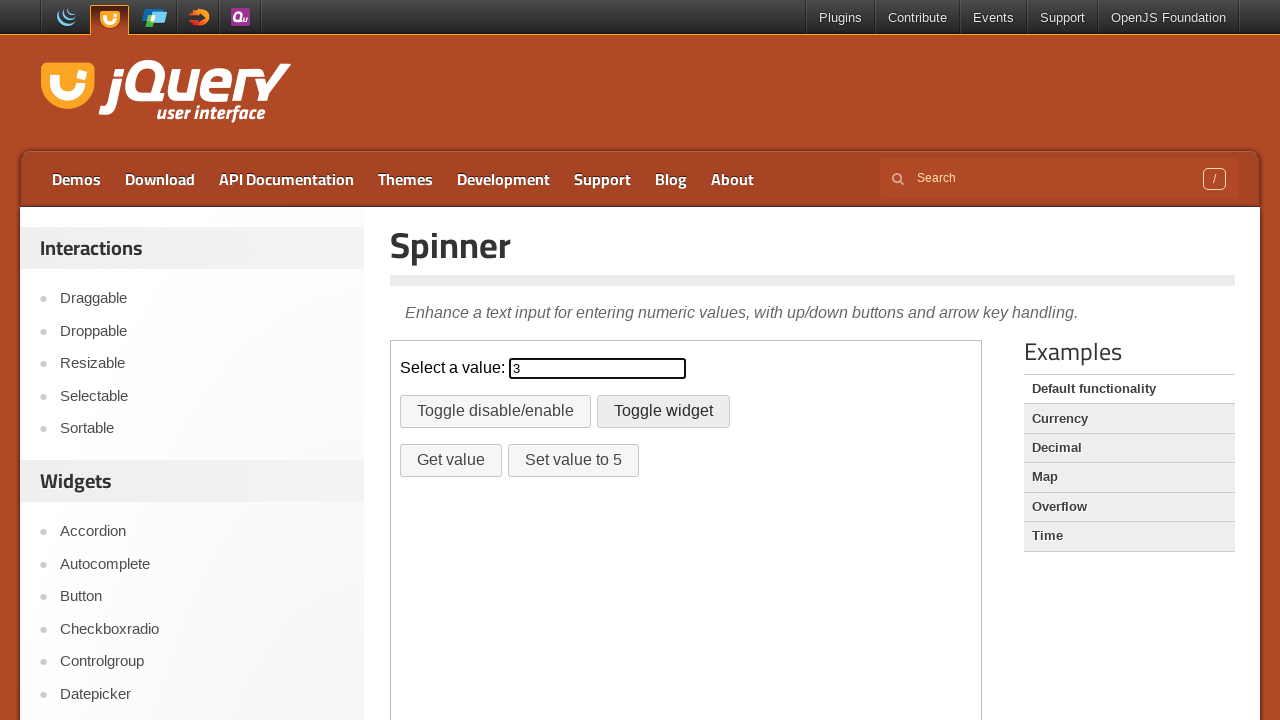

Clicked get value button to retrieve spinner value at (451, 460) on iframe.demo-frame >> internal:control=enter-frame >> #getvalue
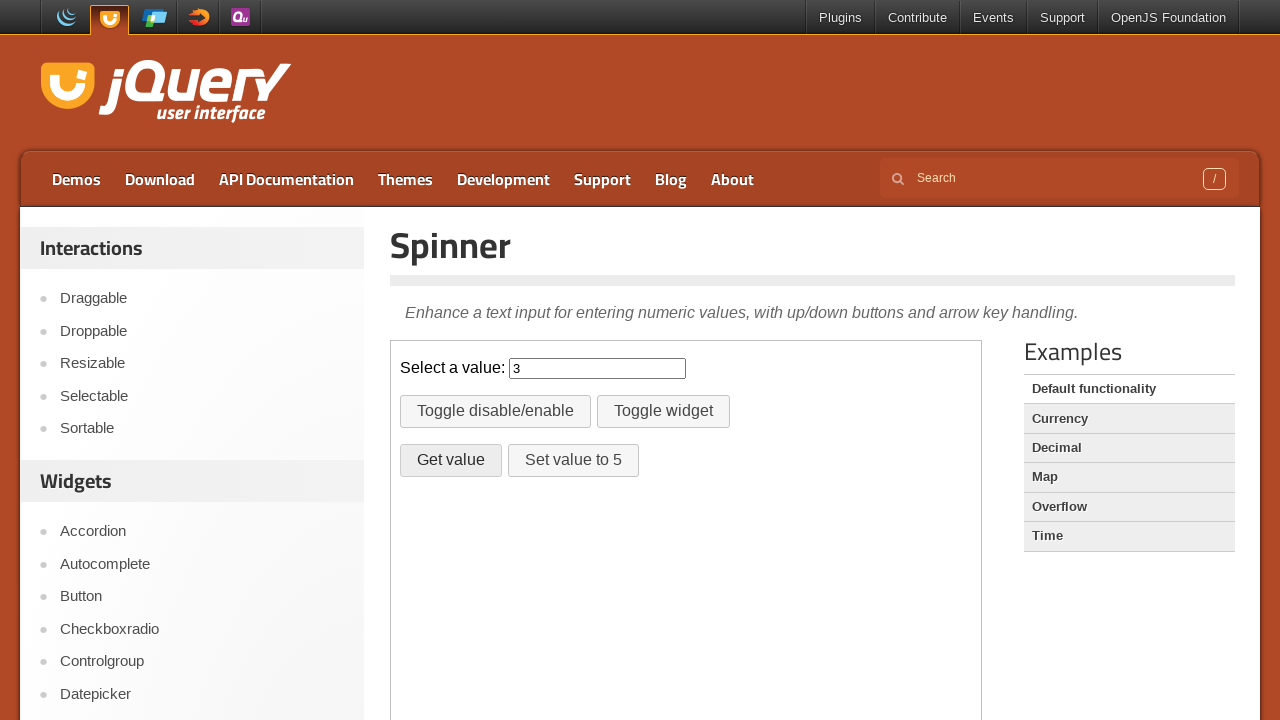

Clicked set value button to apply spinner value at (573, 460) on iframe.demo-frame >> internal:control=enter-frame >> #setvalue
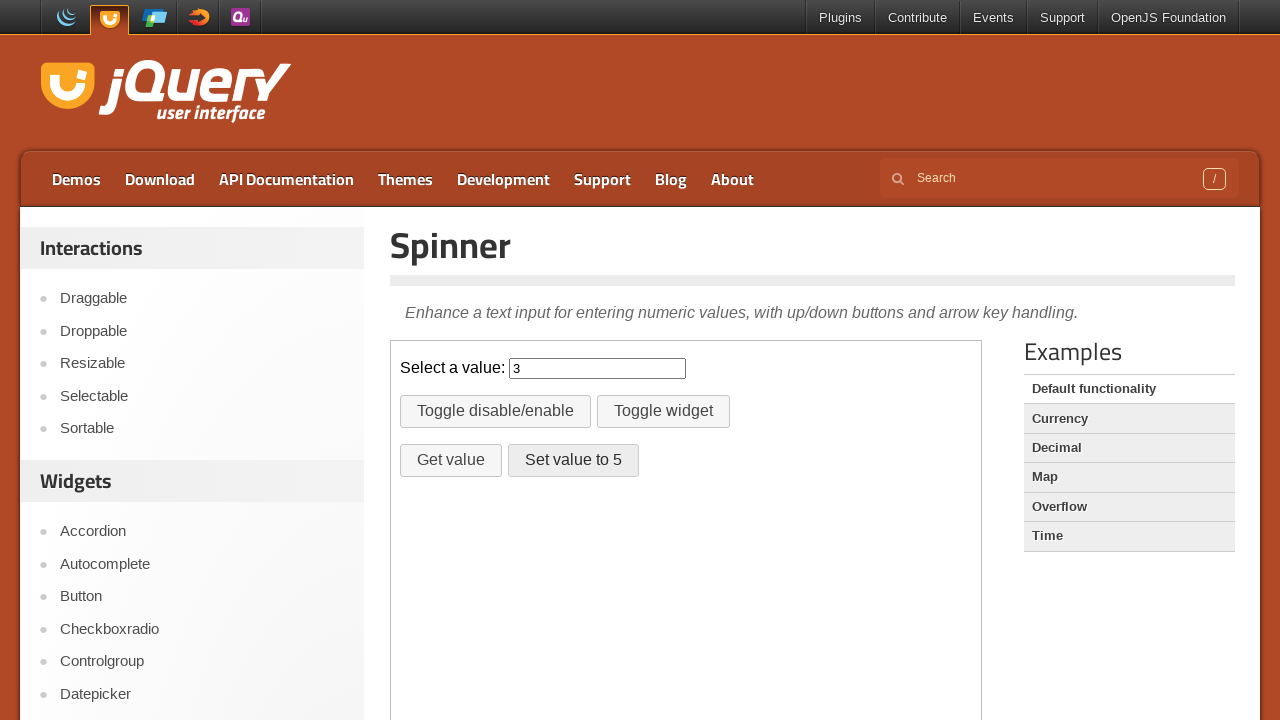

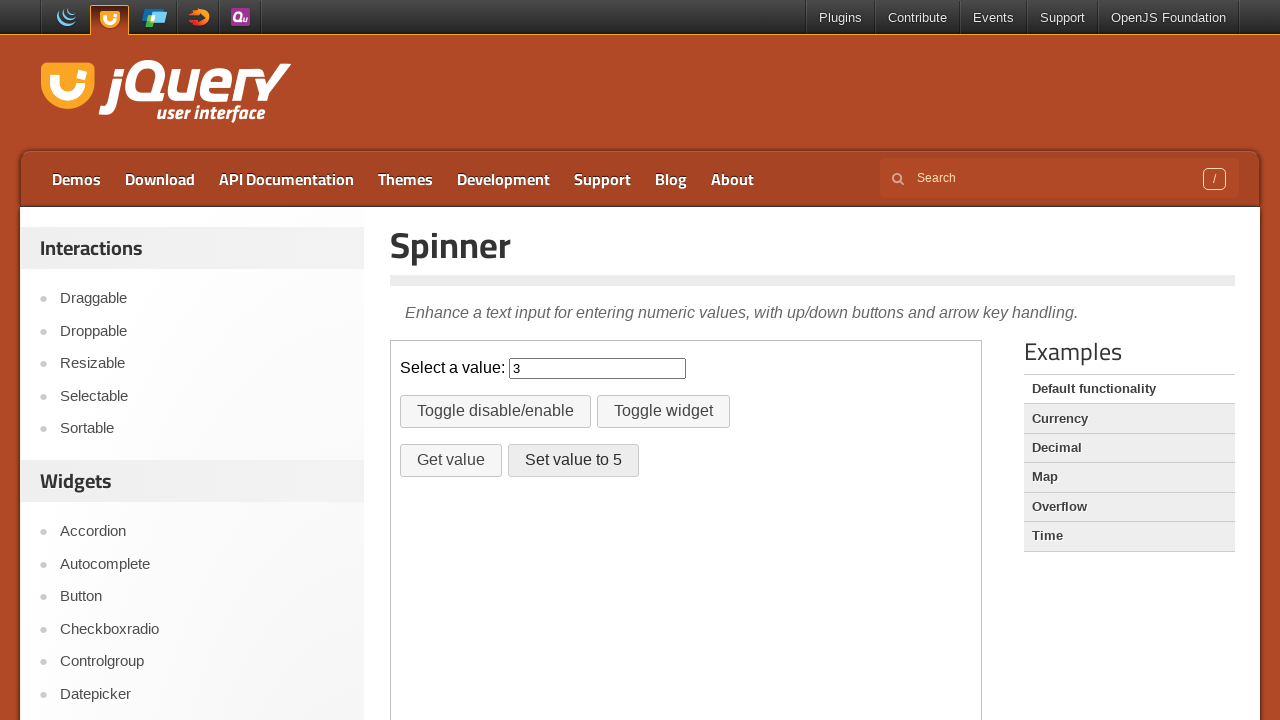